Tests various click actions including double-click, single click, and right-click on different buttons on a demo page

Starting URL: http://sahitest.com/demo/clicks.htm

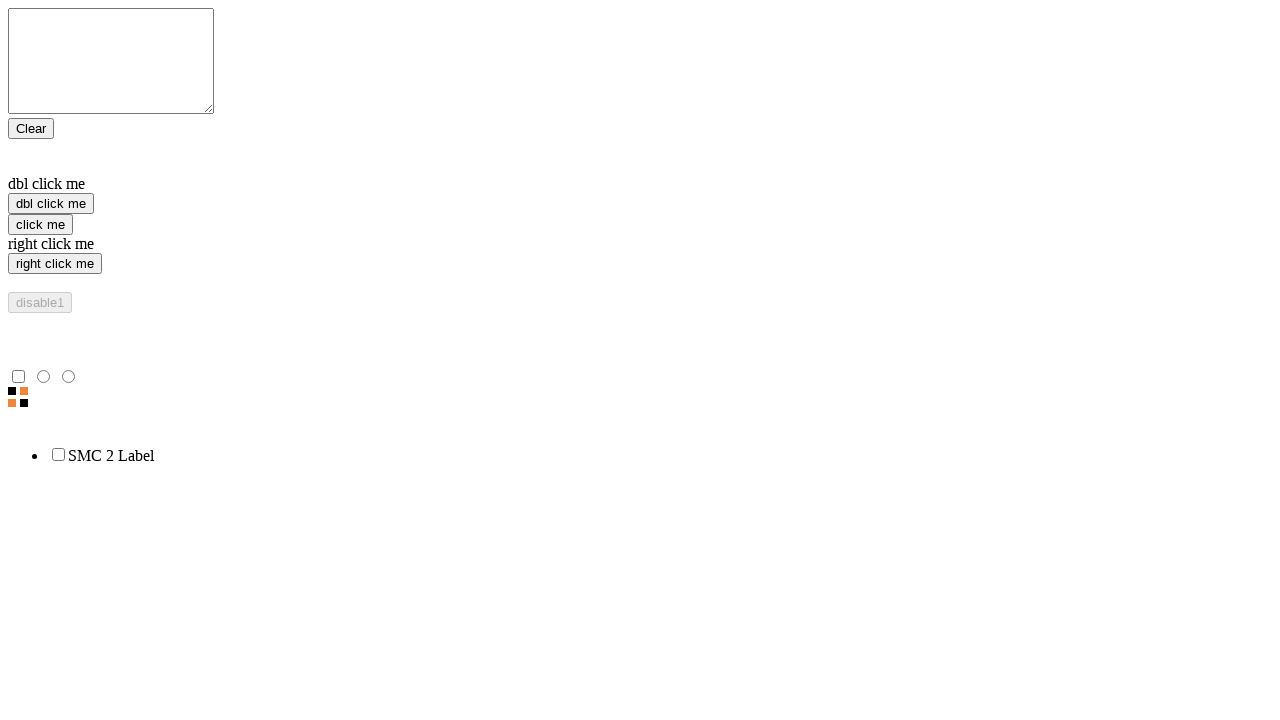

Double-clicked the second button at (51, 204) on xpath=/html/body/form/input[2]
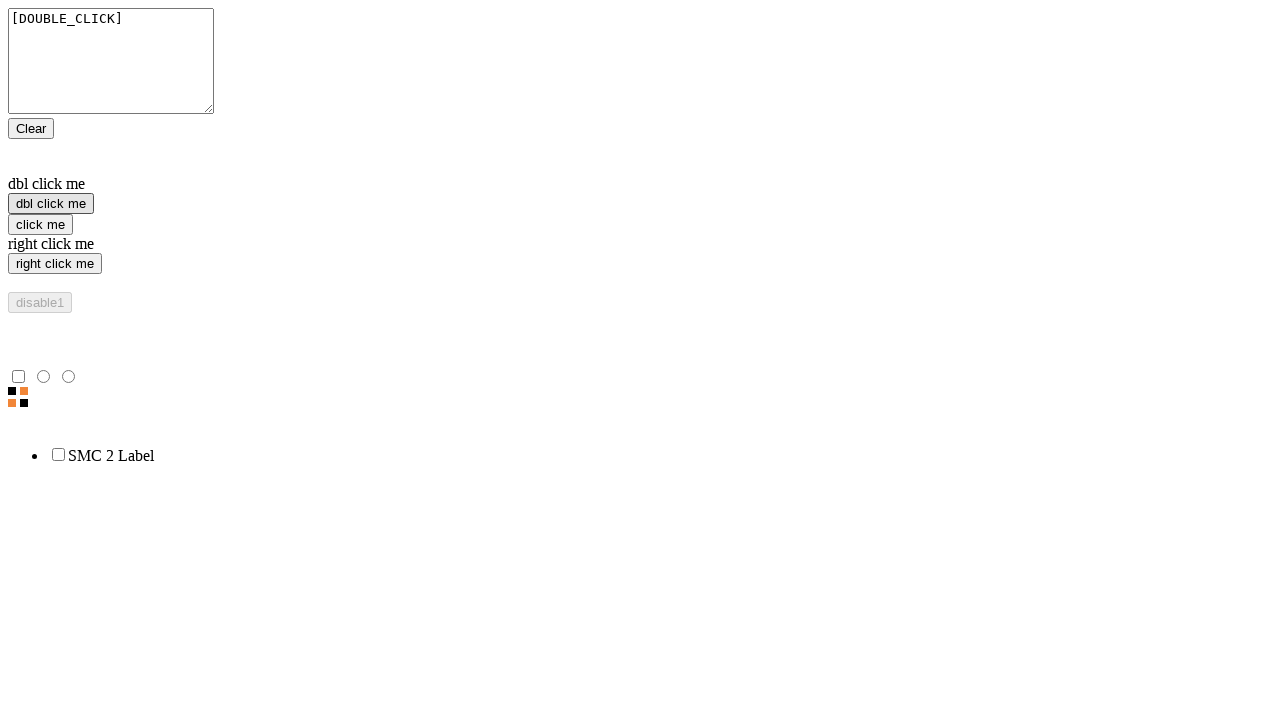

Single-clicked the third button at (40, 224) on xpath=/html/body/form/input[3]
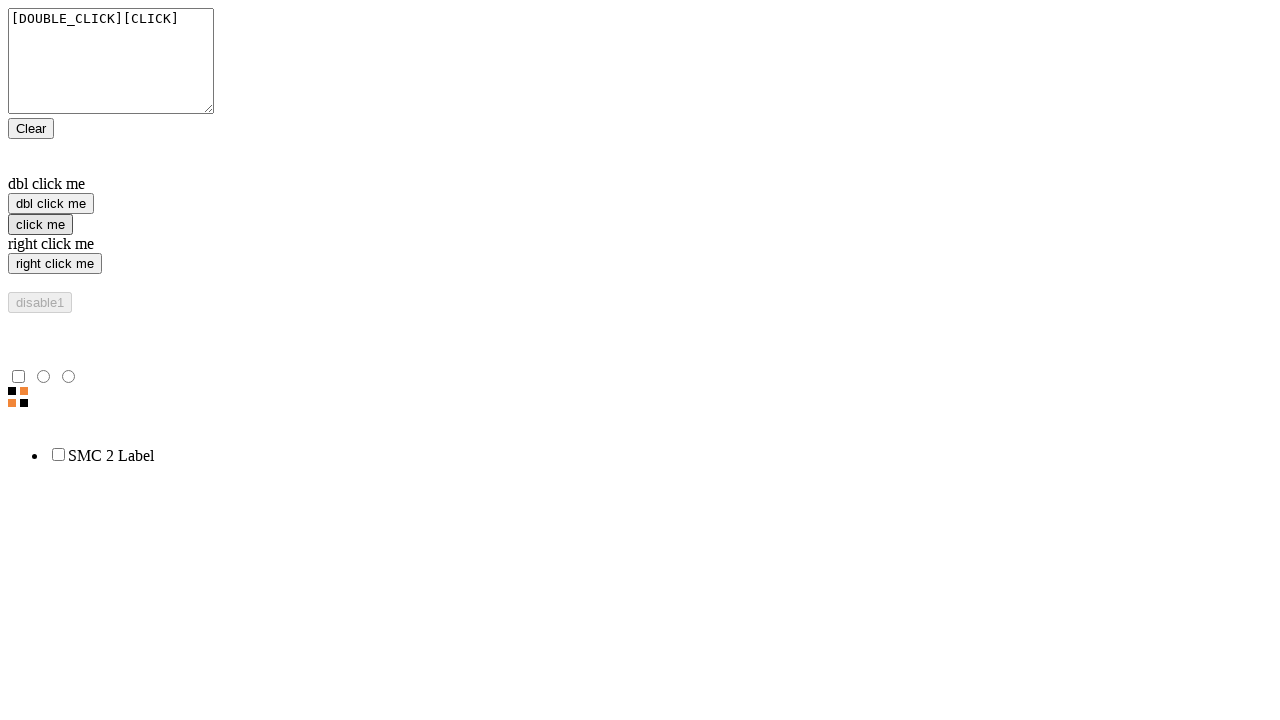

Right-clicked the fourth button at (55, 264) on xpath=/html/body/form/input[4]
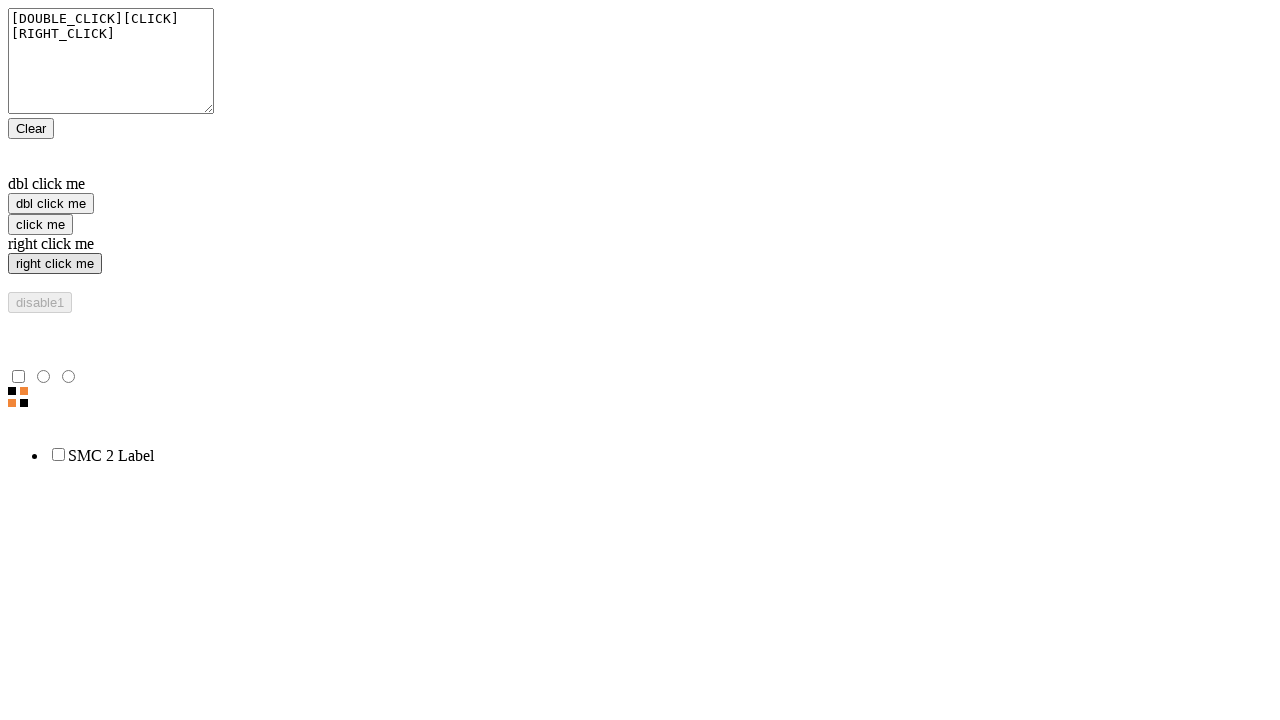

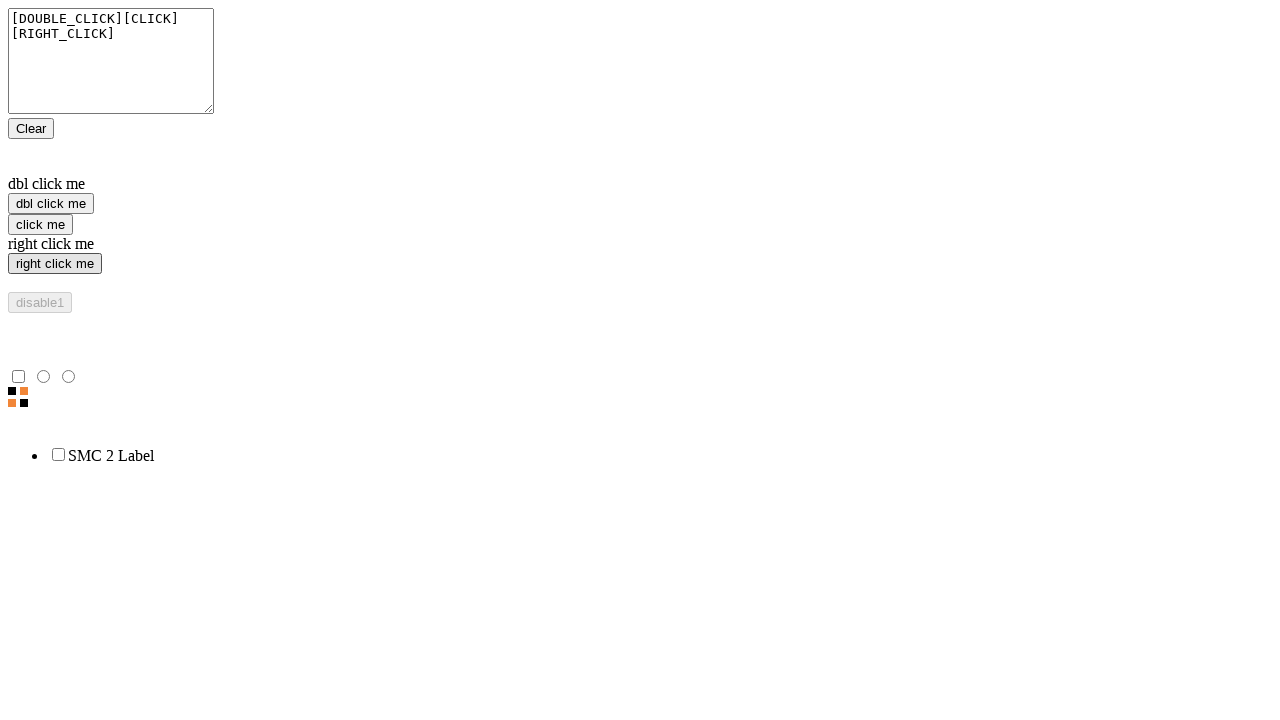